Tests attempting to resize the restricted resizable box beyond its maximum allowed dimensions

Starting URL: https://demoqa.com/resizable

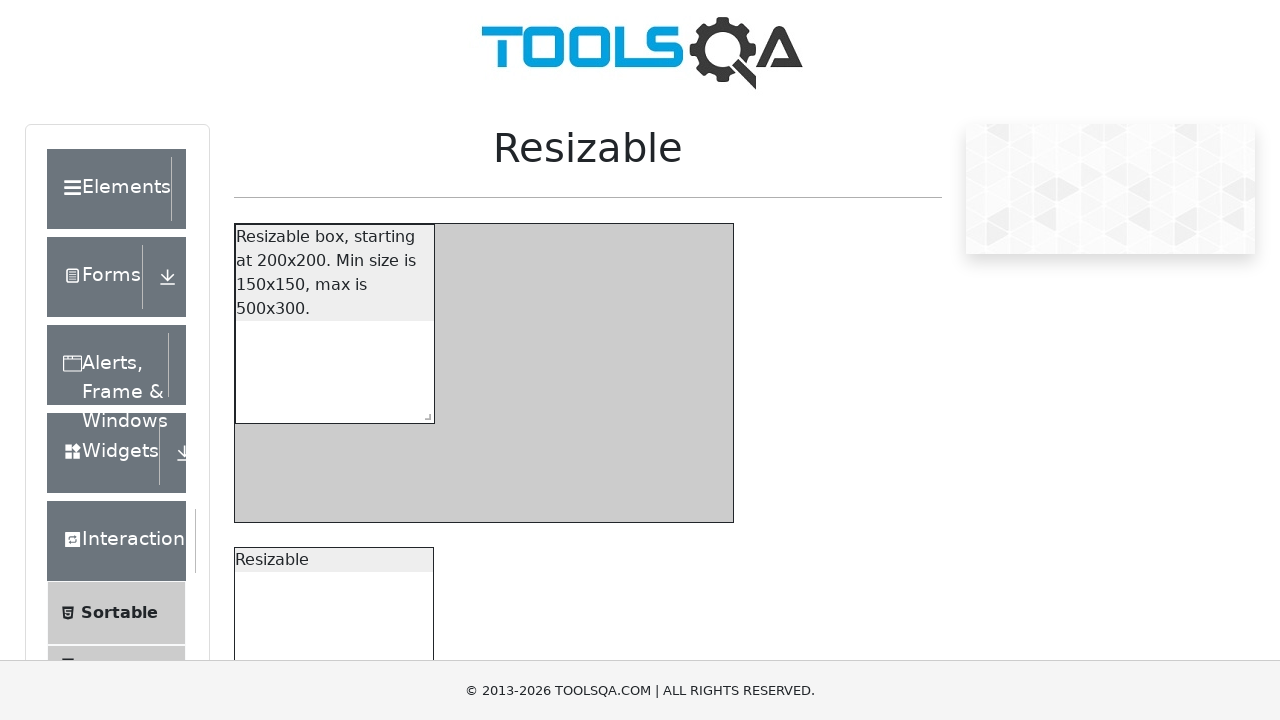

Located the restricted resizable box element
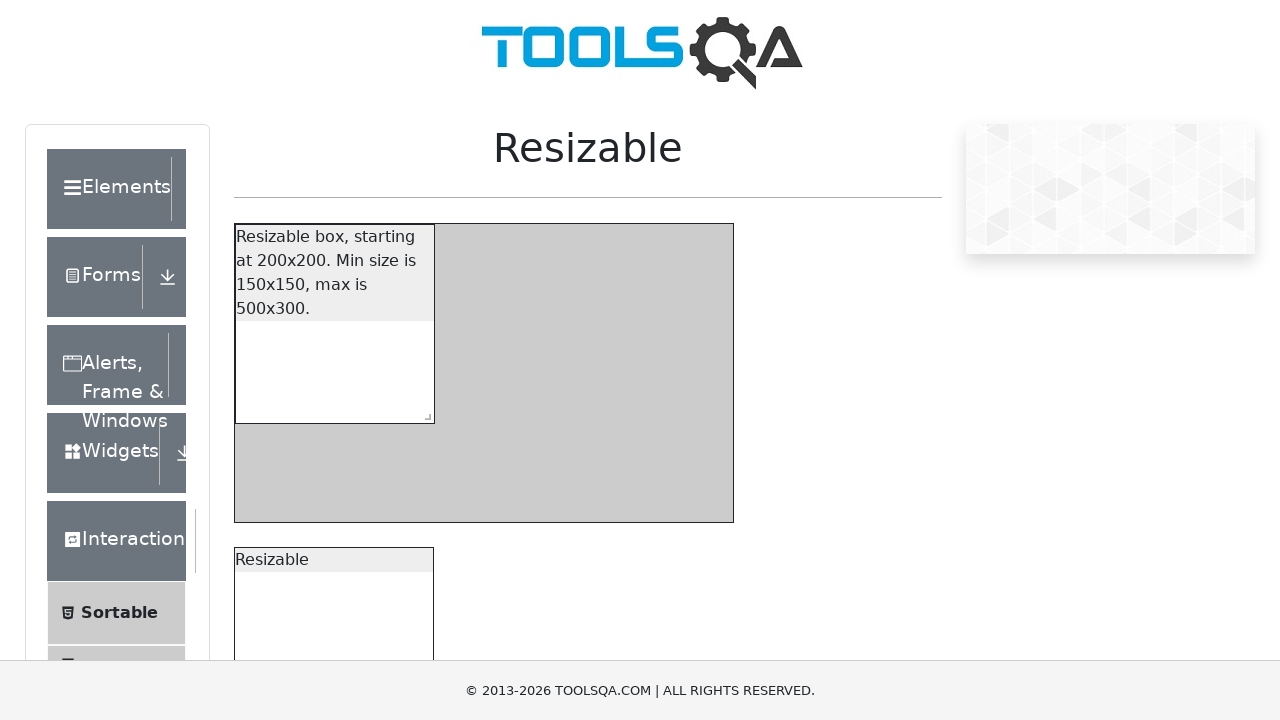

Retrieved initial bounding box dimensions
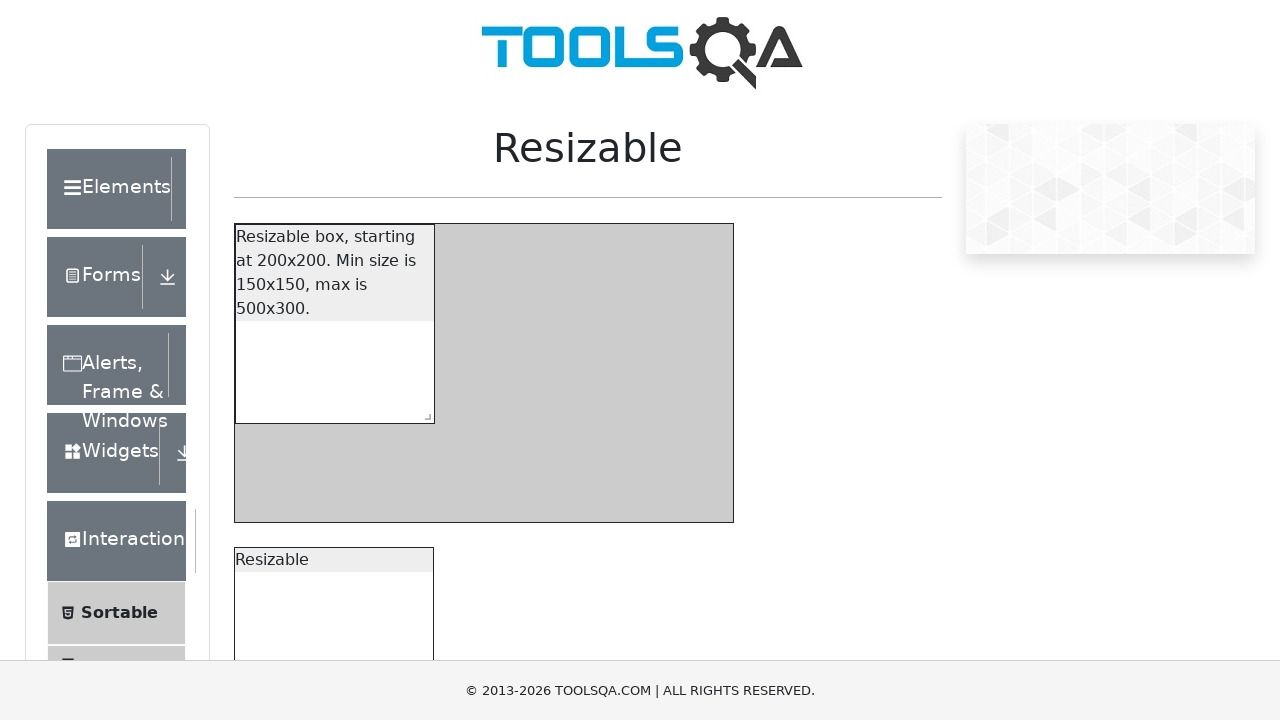

Captured initial dimensions: 200px width x 200px height
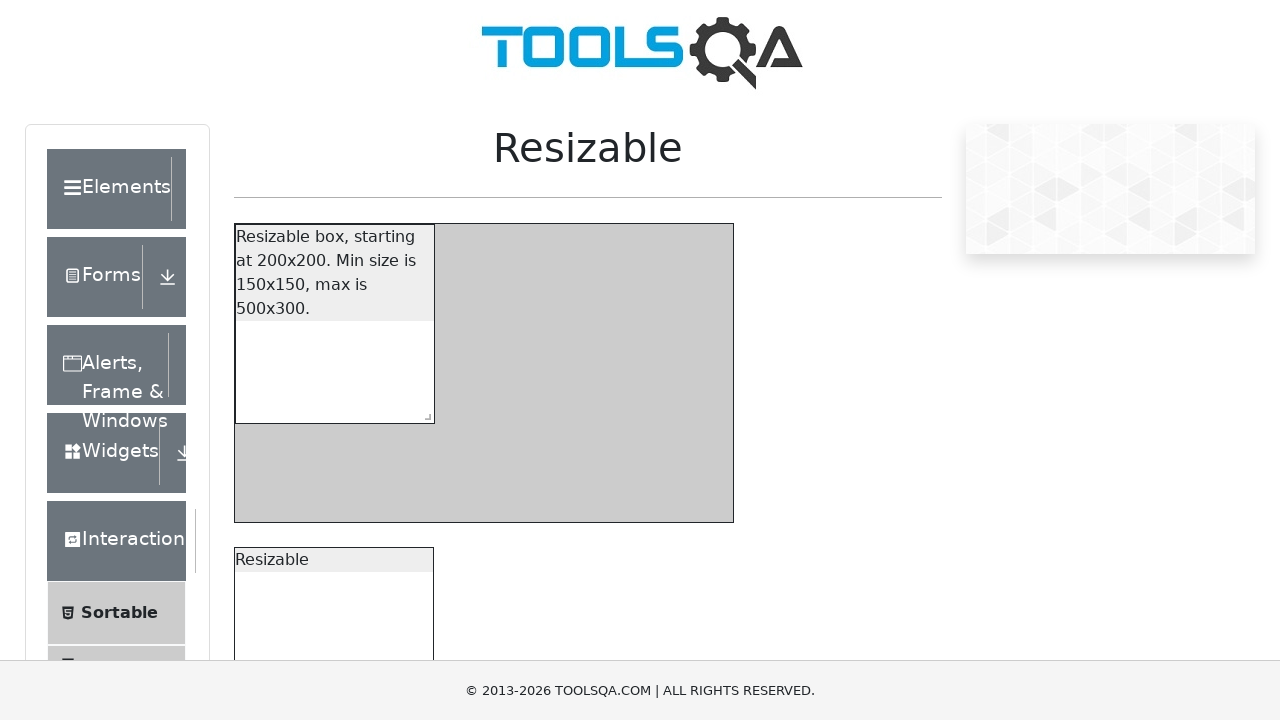

Located the resize handle at bottom-right corner
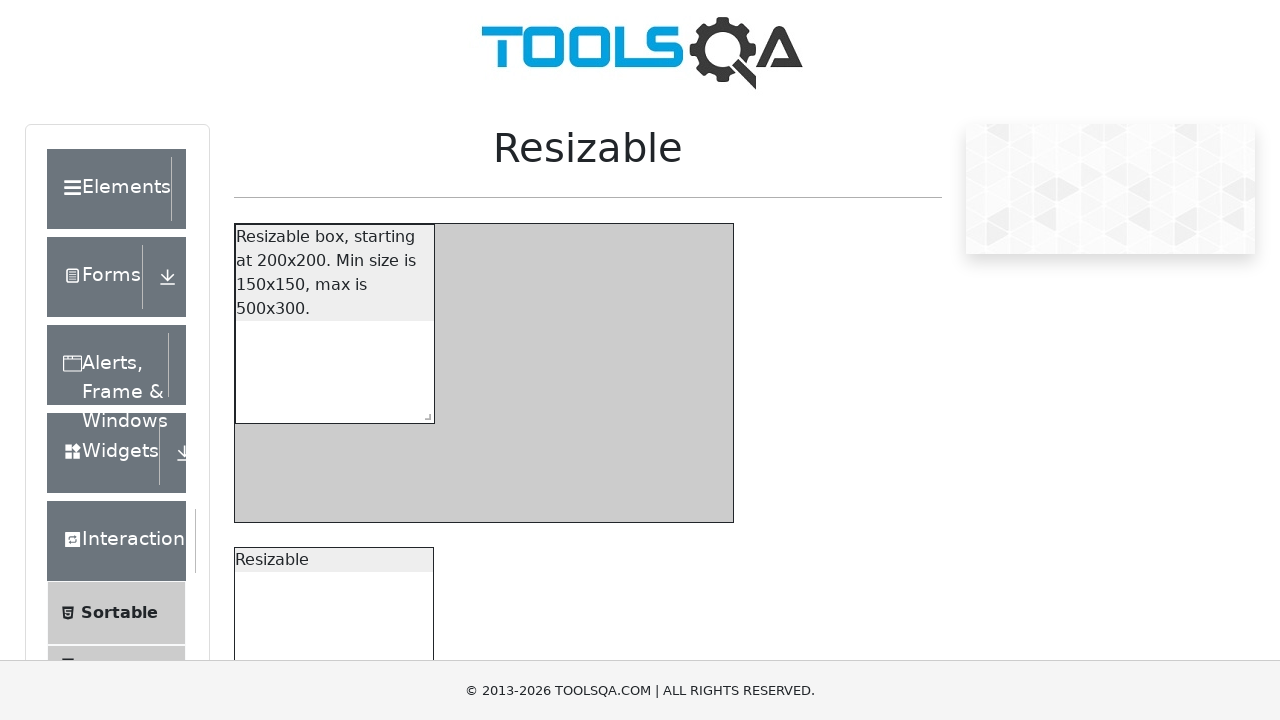

Hovered over the resize handle at (424, 413) on #resizableBoxWithRestriction .react-resizable-handle
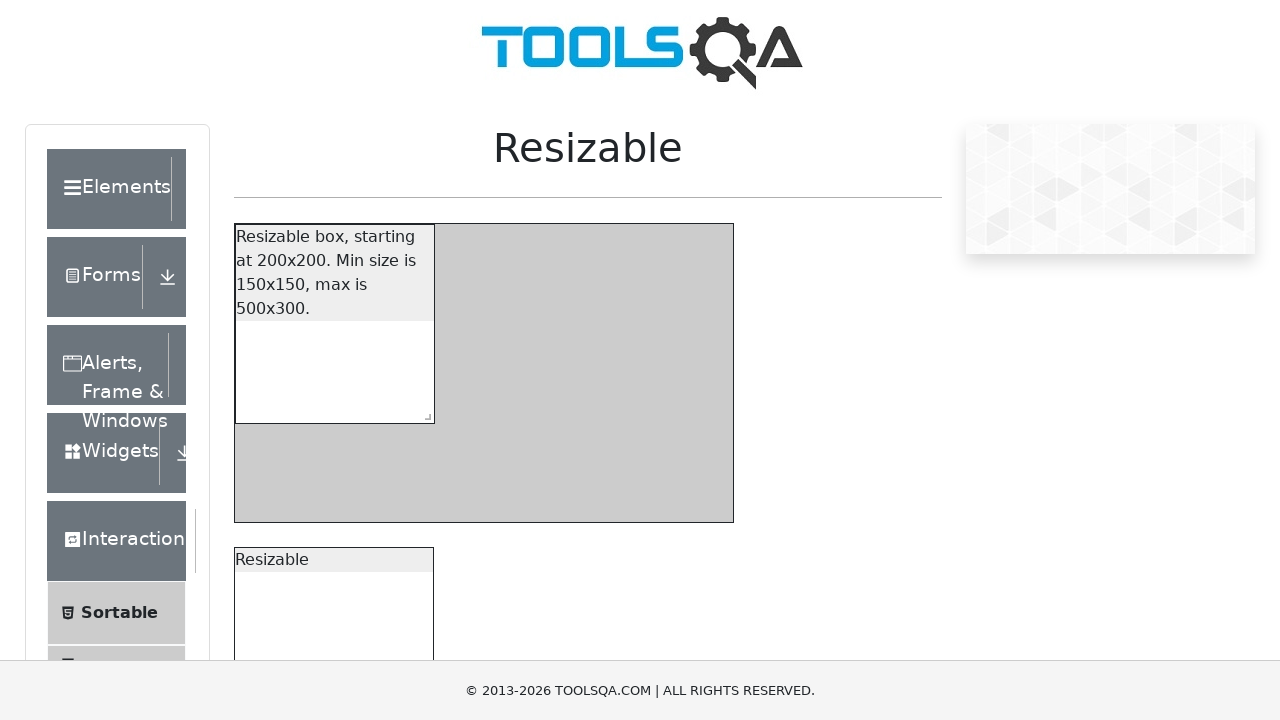

Mouse button pressed down on resize handle at (424, 413)
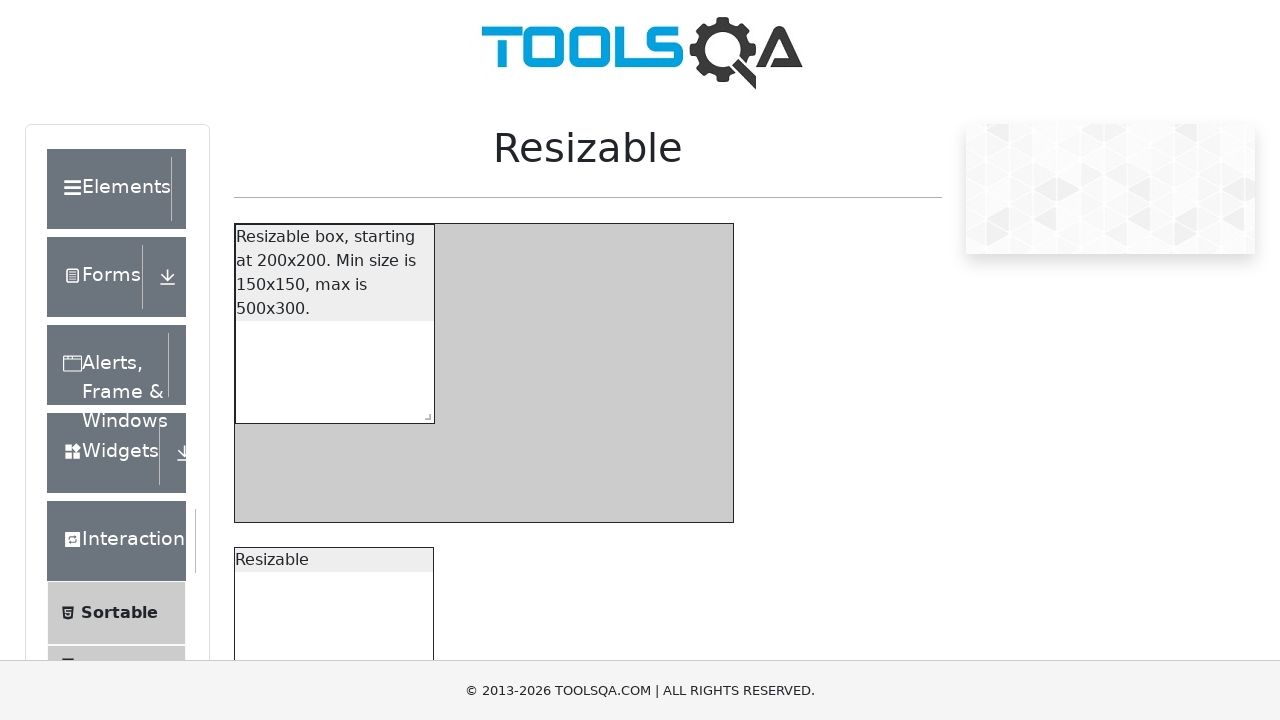

Mouse moved 300px right and 400px down, attempting to exceed maximum dimensions at (735, 824)
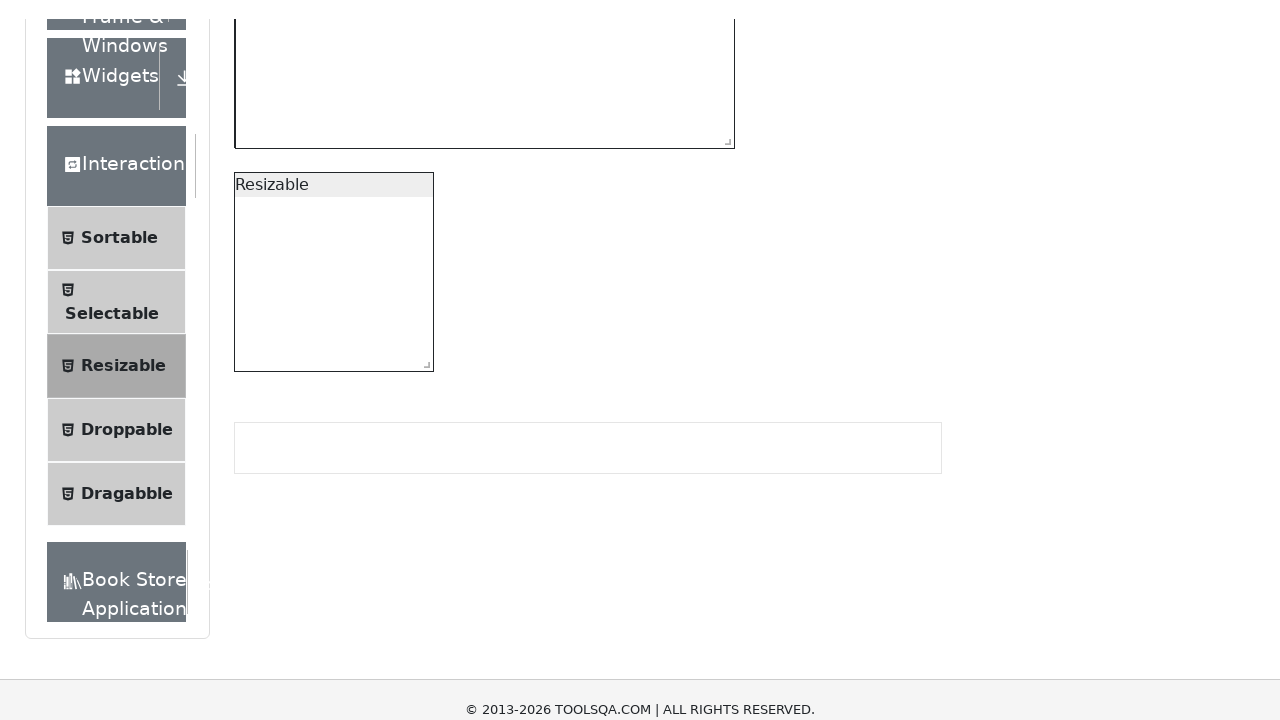

Mouse button released to complete resize attempt at (735, 824)
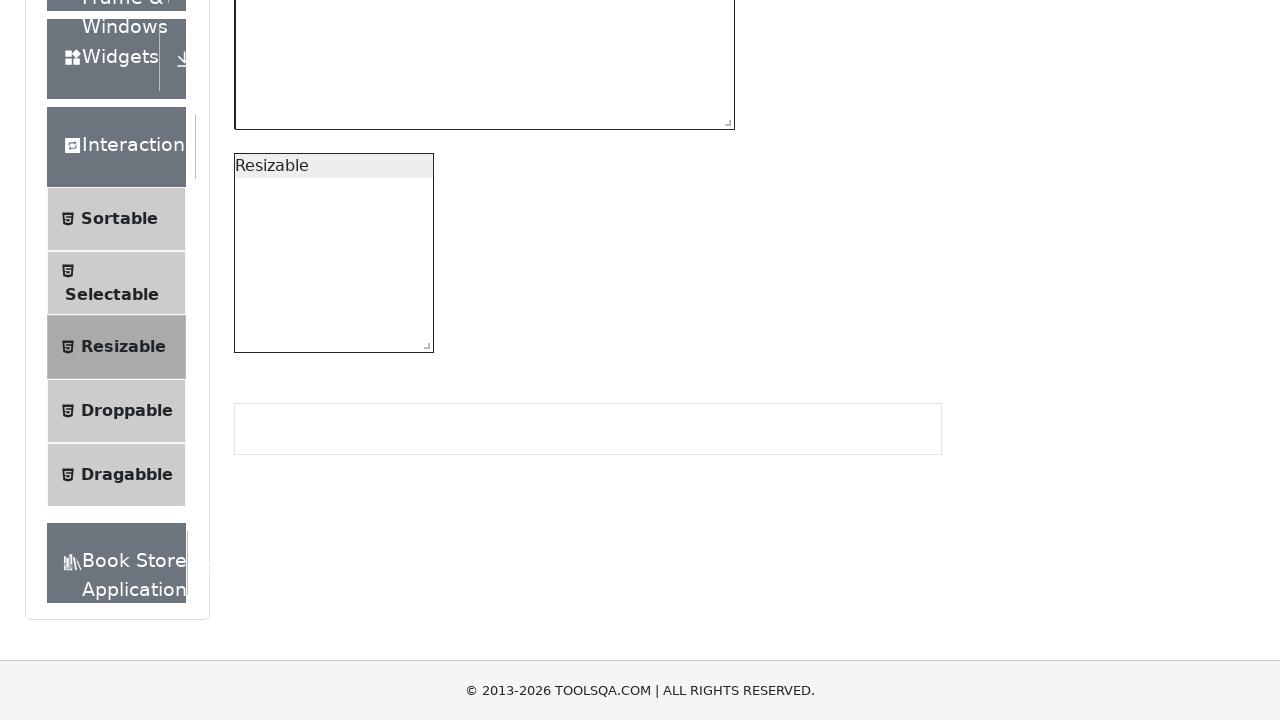

Waited 500ms for resize operation to complete
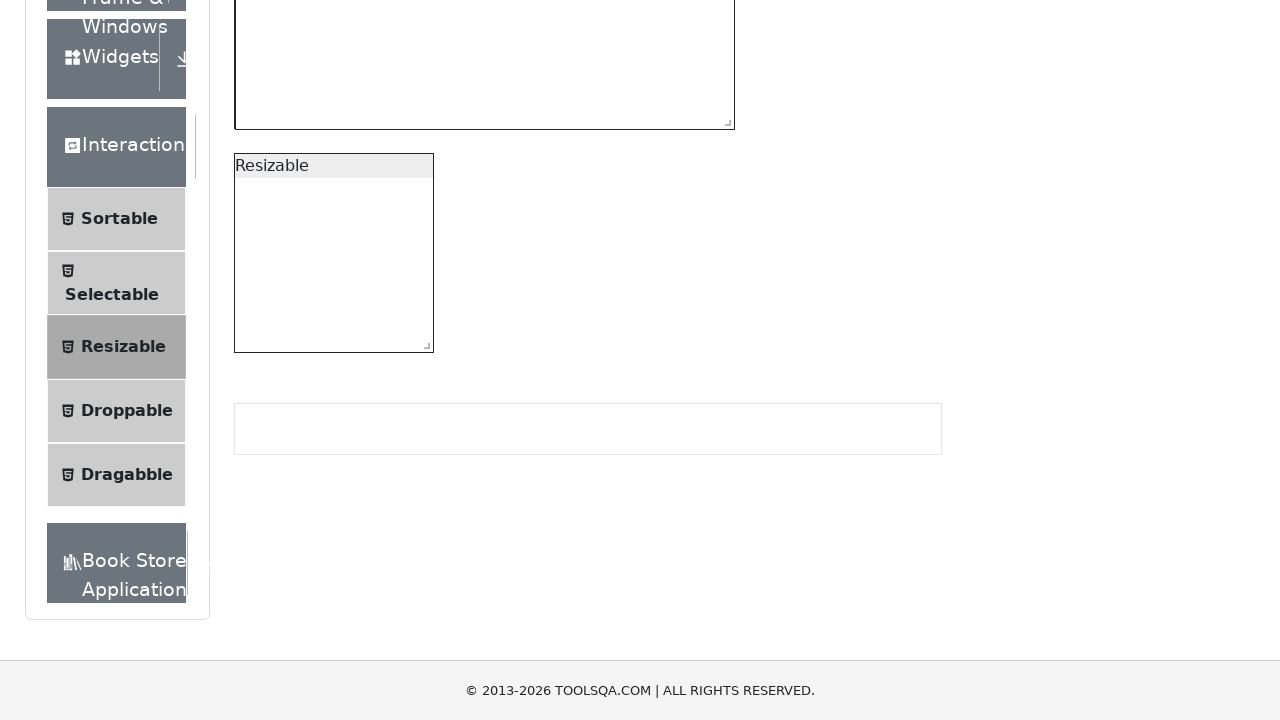

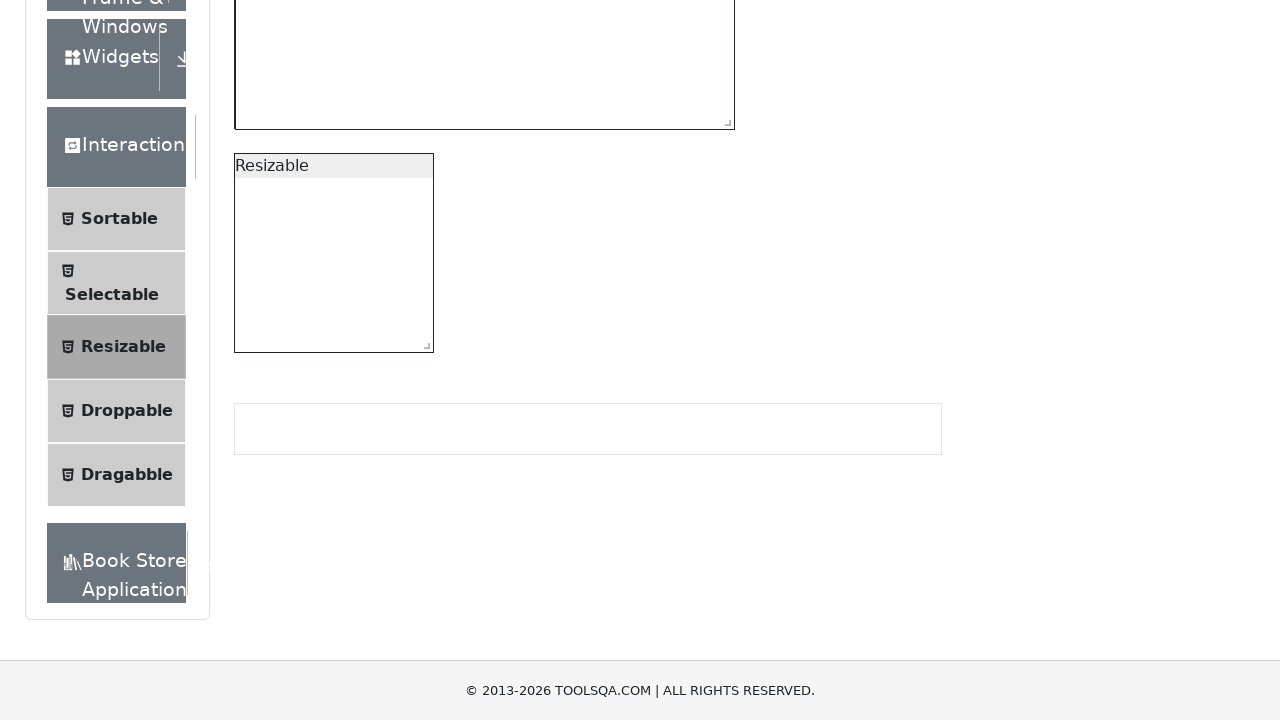